Tests explicit wait by clicking a reveal button, waiting for an element to become visible, then typing into it and verifying the value

Starting URL: https://www.selenium.dev/selenium/web/dynamic.html

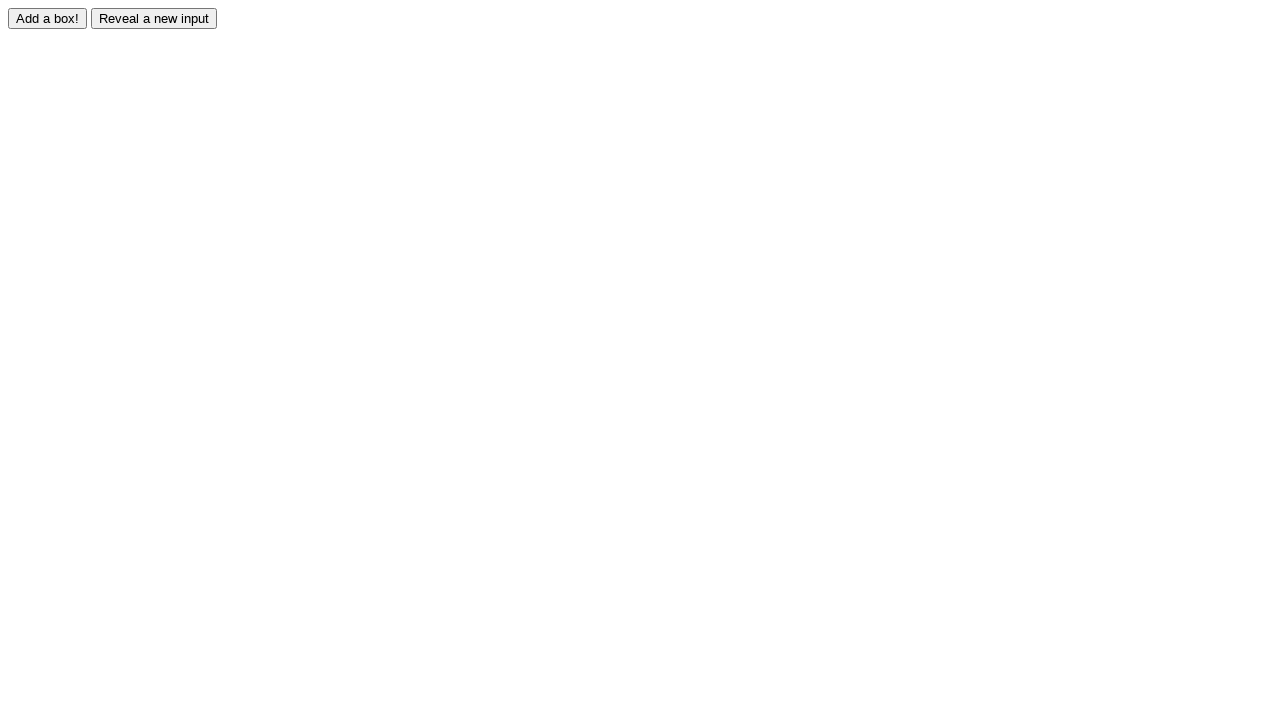

Navigated to dynamic element test page
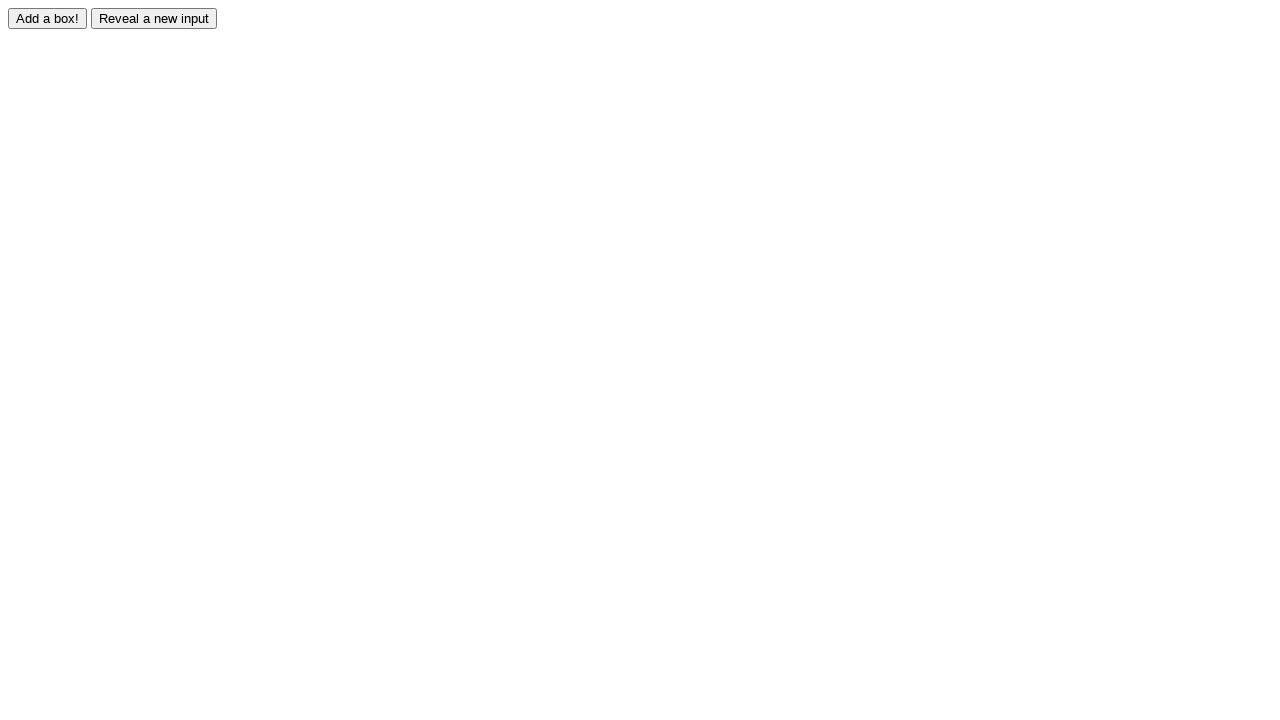

Clicked reveal button to make hidden element visible at (154, 18) on #reveal
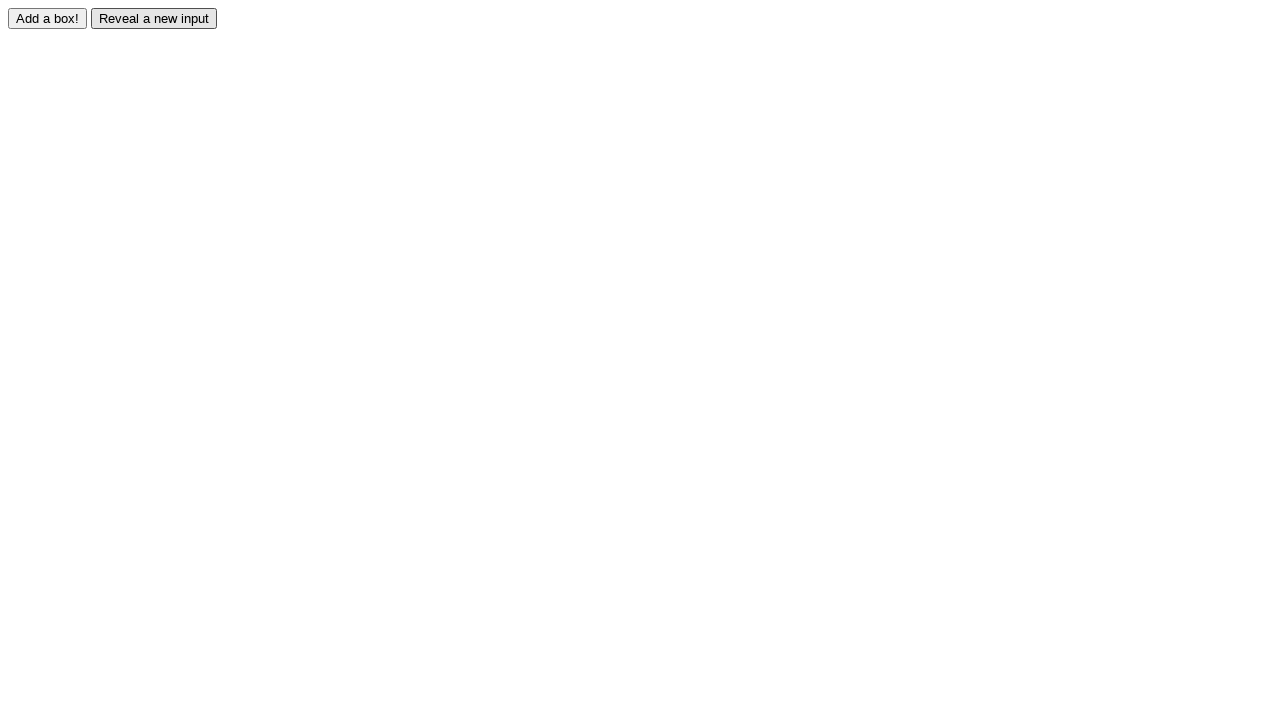

Waited for revealed element to become visible
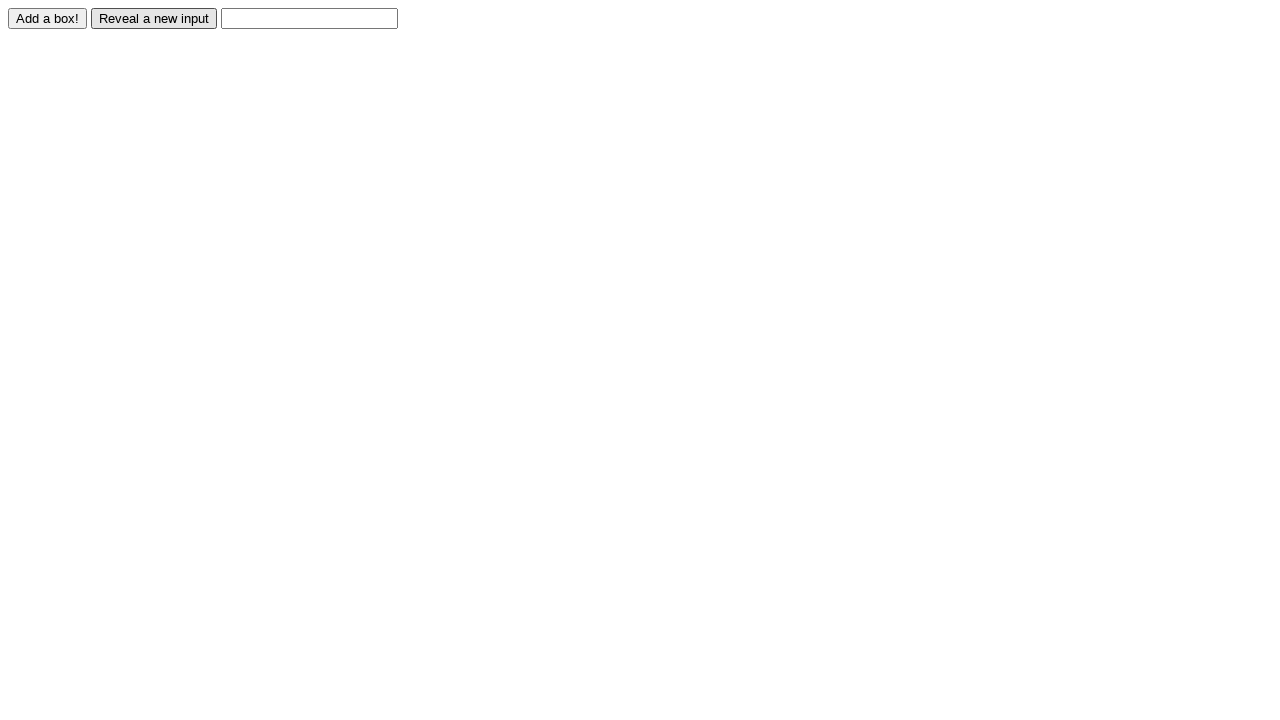

Typed 'Displayed' into the revealed input field on #revealed
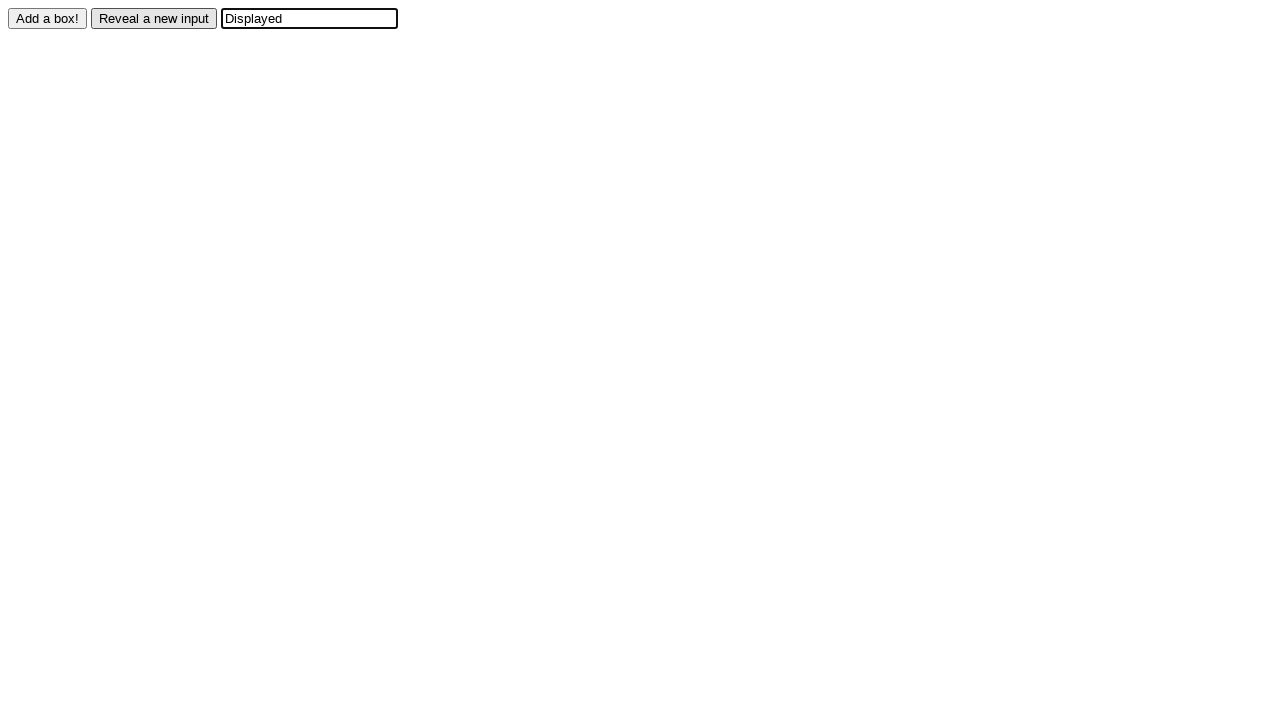

Verified that input field contains 'Displayed'
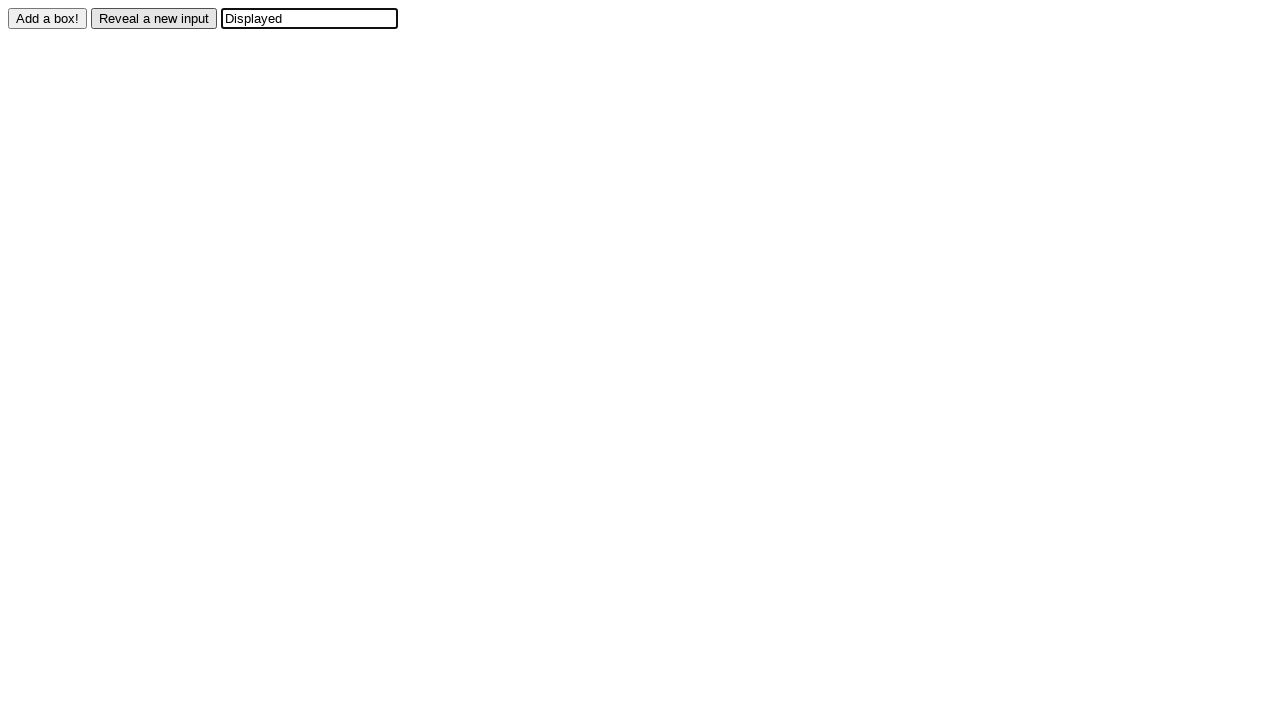

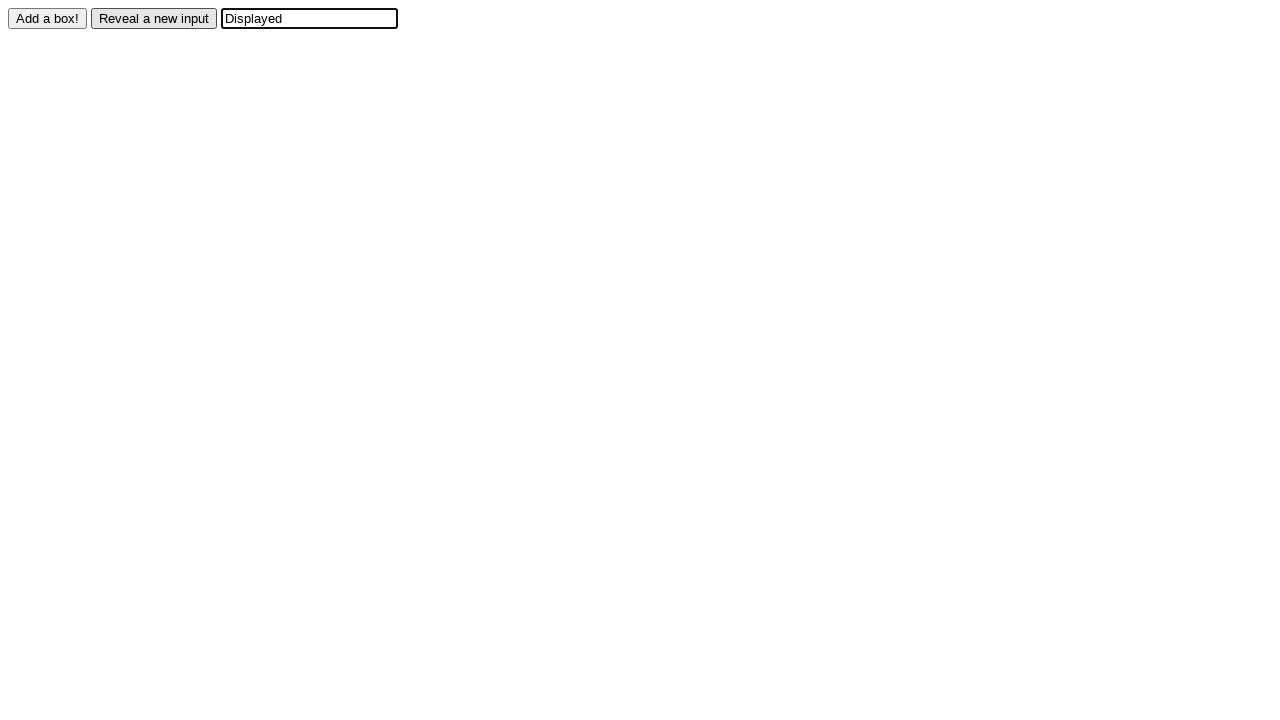